Tests the Add/Remove Elements functionality by clicking the Add Element button, verifying the Delete button appears, clicking Delete, and verifying the page heading is still visible.

Starting URL: https://the-internet.herokuapp.com/add_remove_elements/

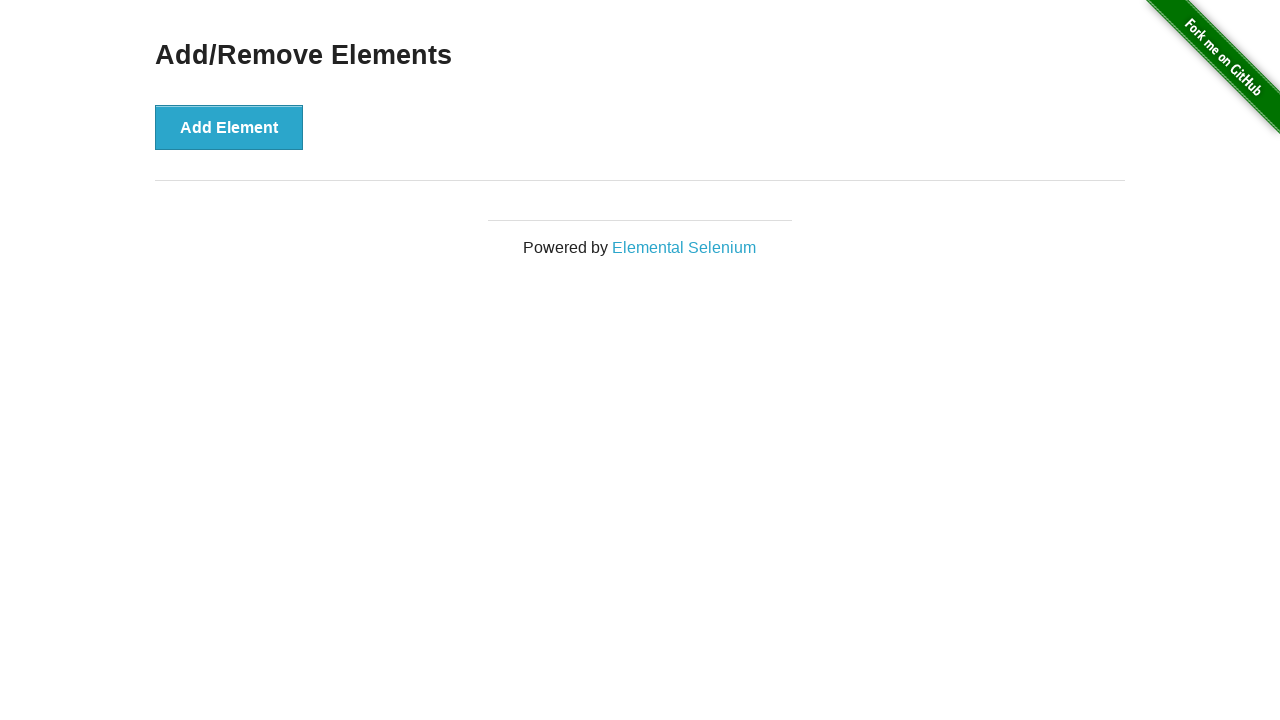

Clicked Add Element button at (229, 127) on button[onclick='addElement()']
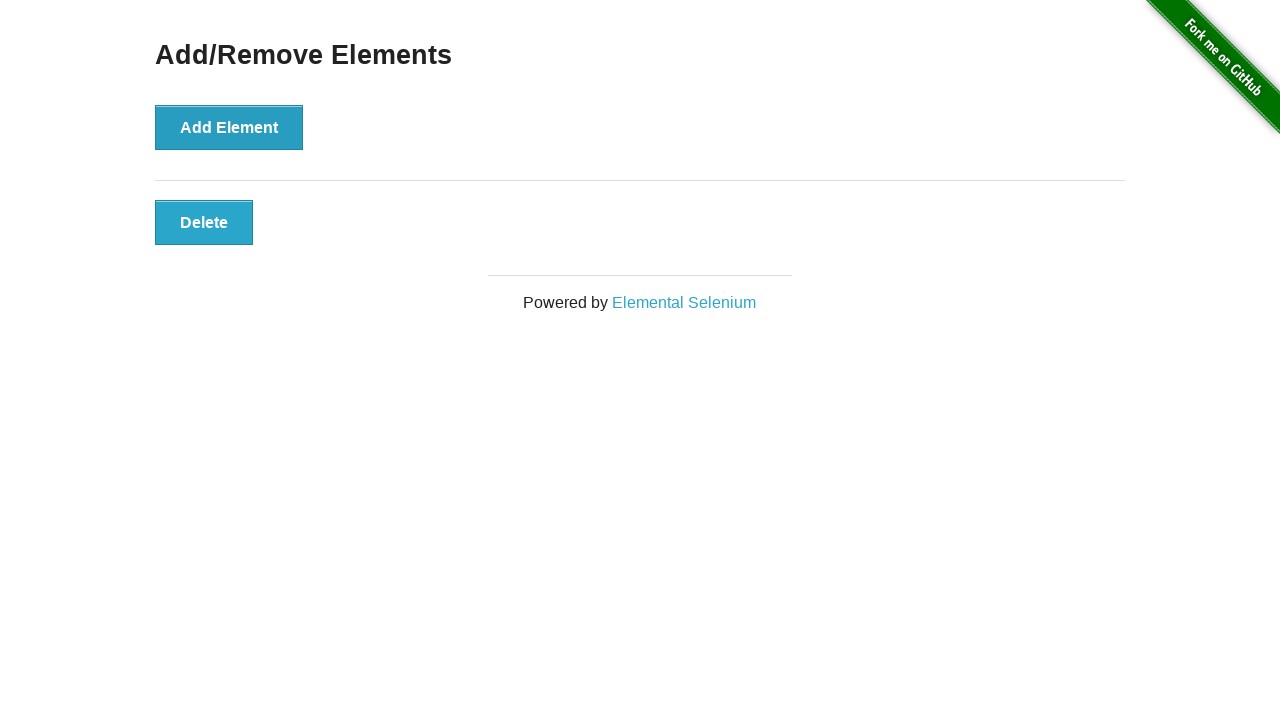

Waited for Delete button to appear
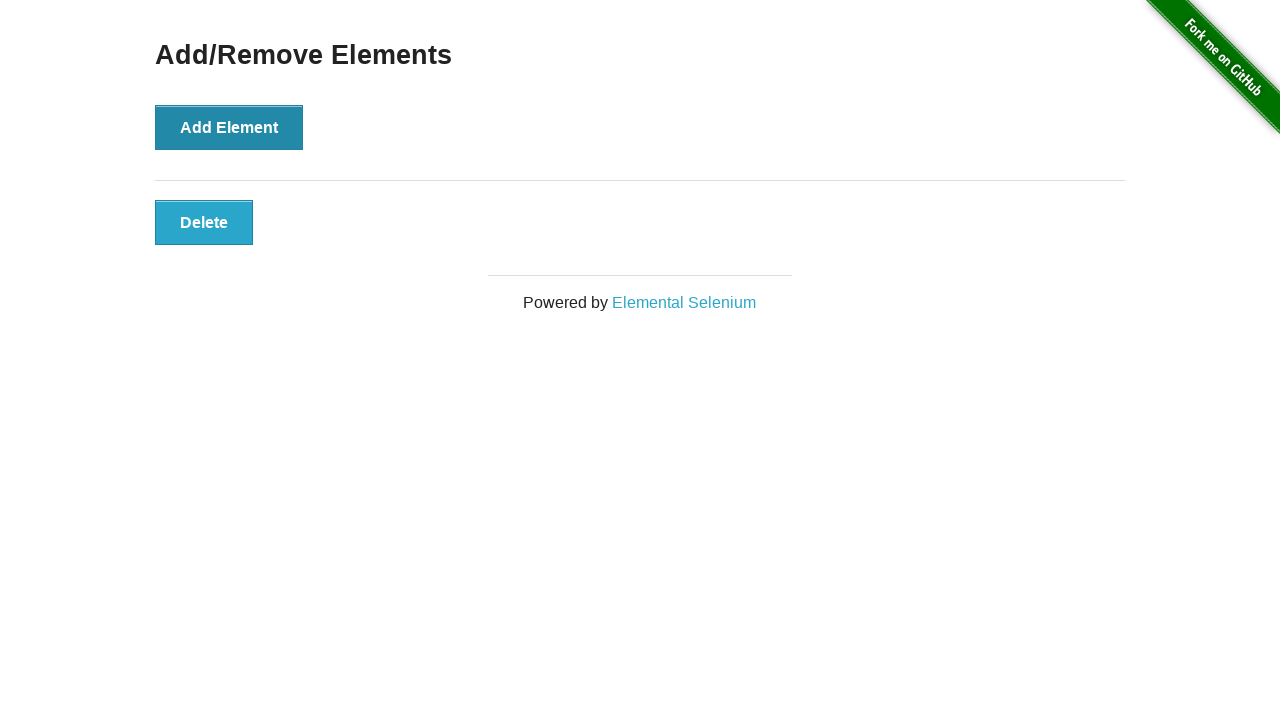

Located Delete button element
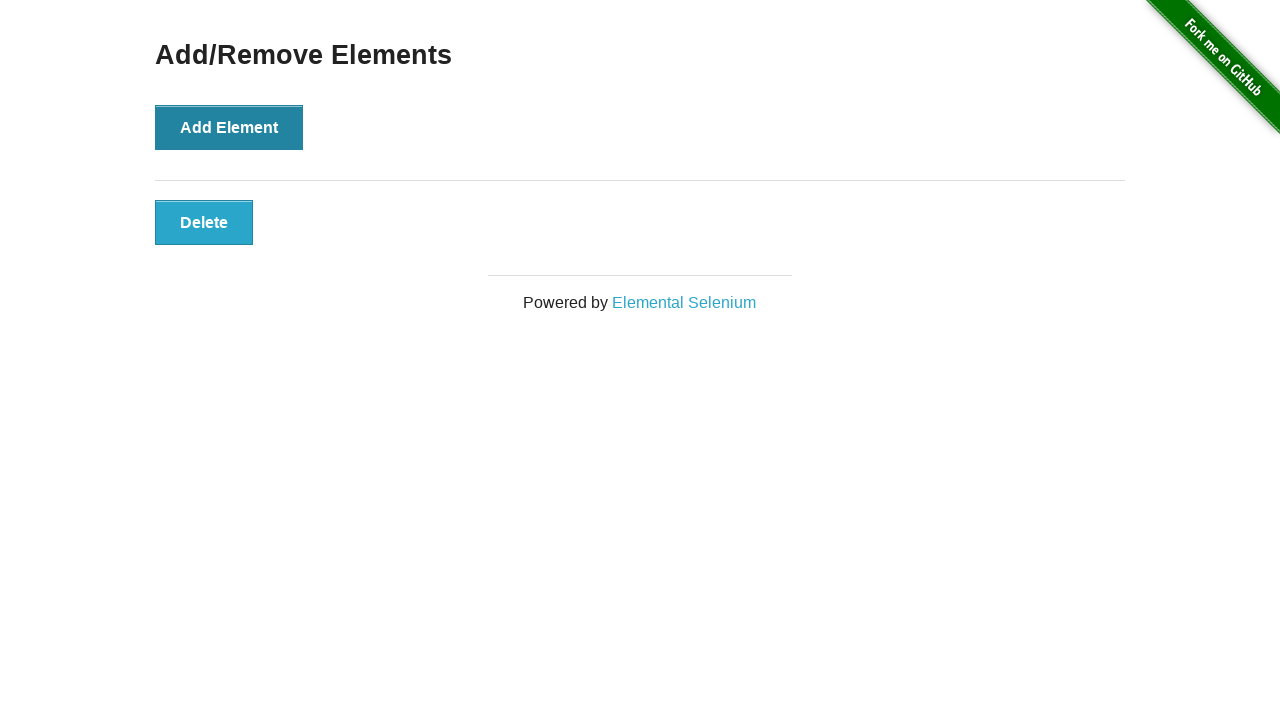

Verified Delete button is visible
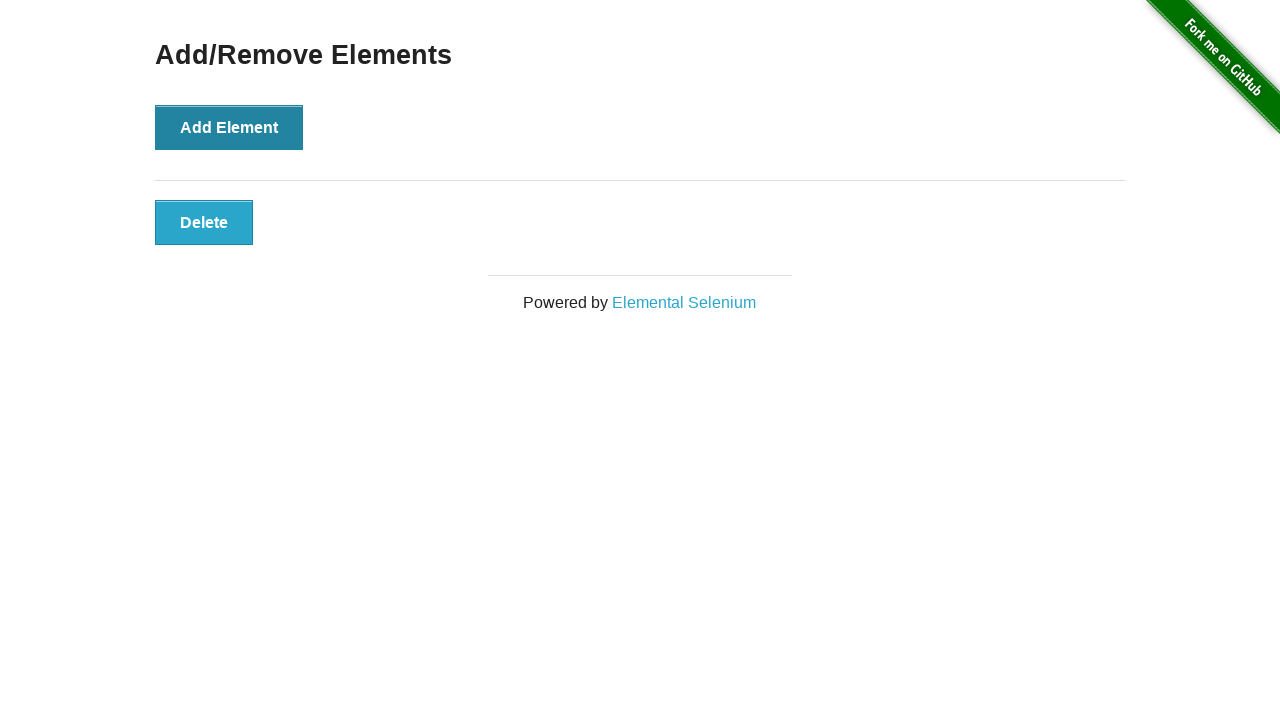

Clicked Delete button at (204, 222) on button[onclick='deleteElement()']
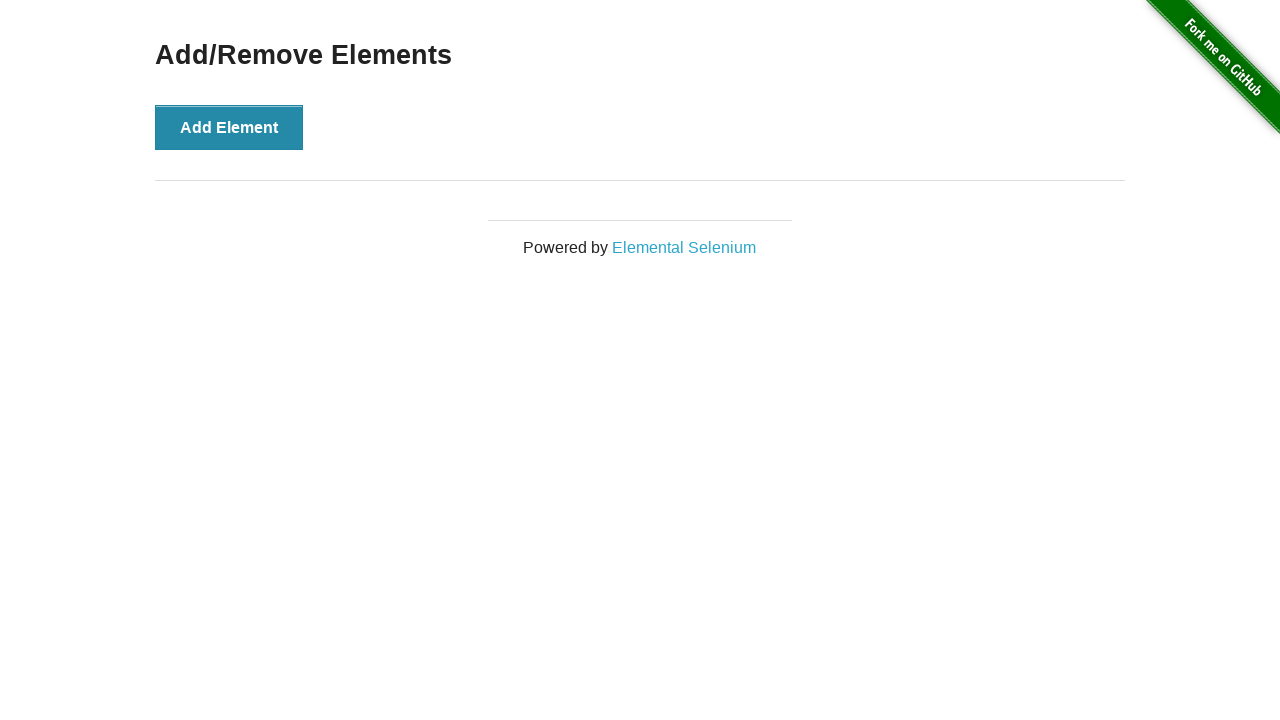

Located page heading element
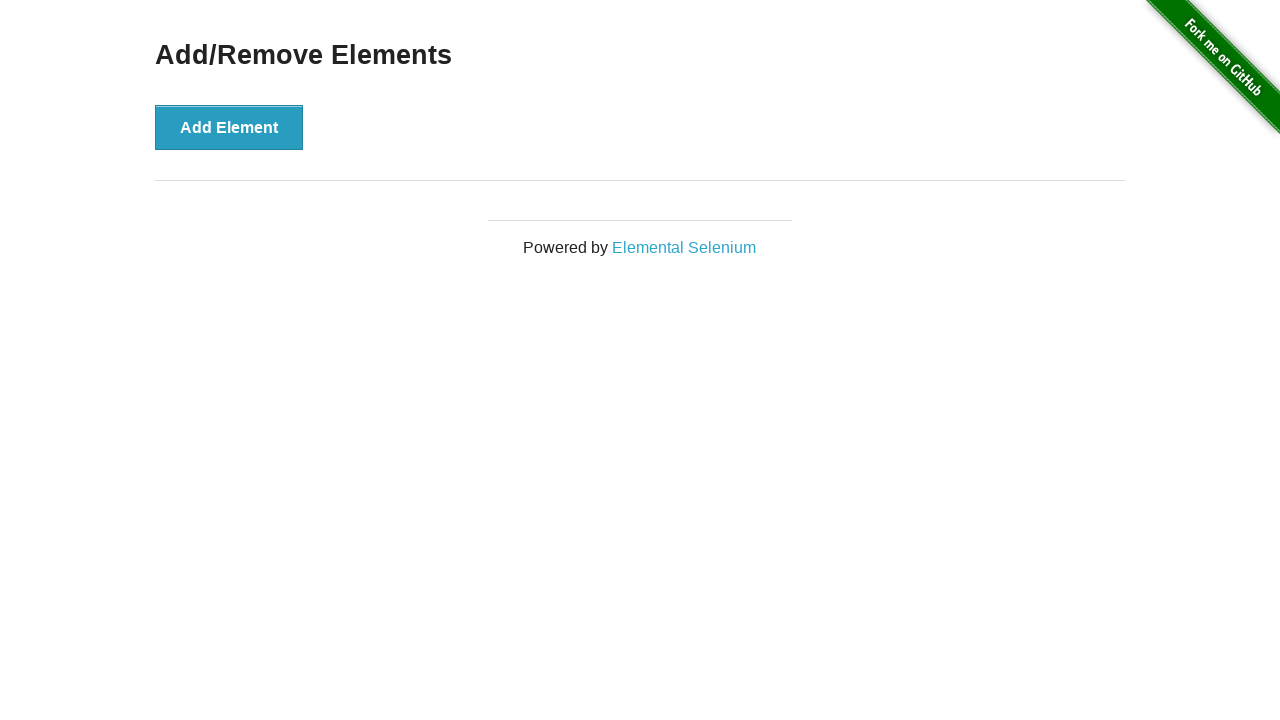

Verified Add/Remove Elements heading is still visible after deletion
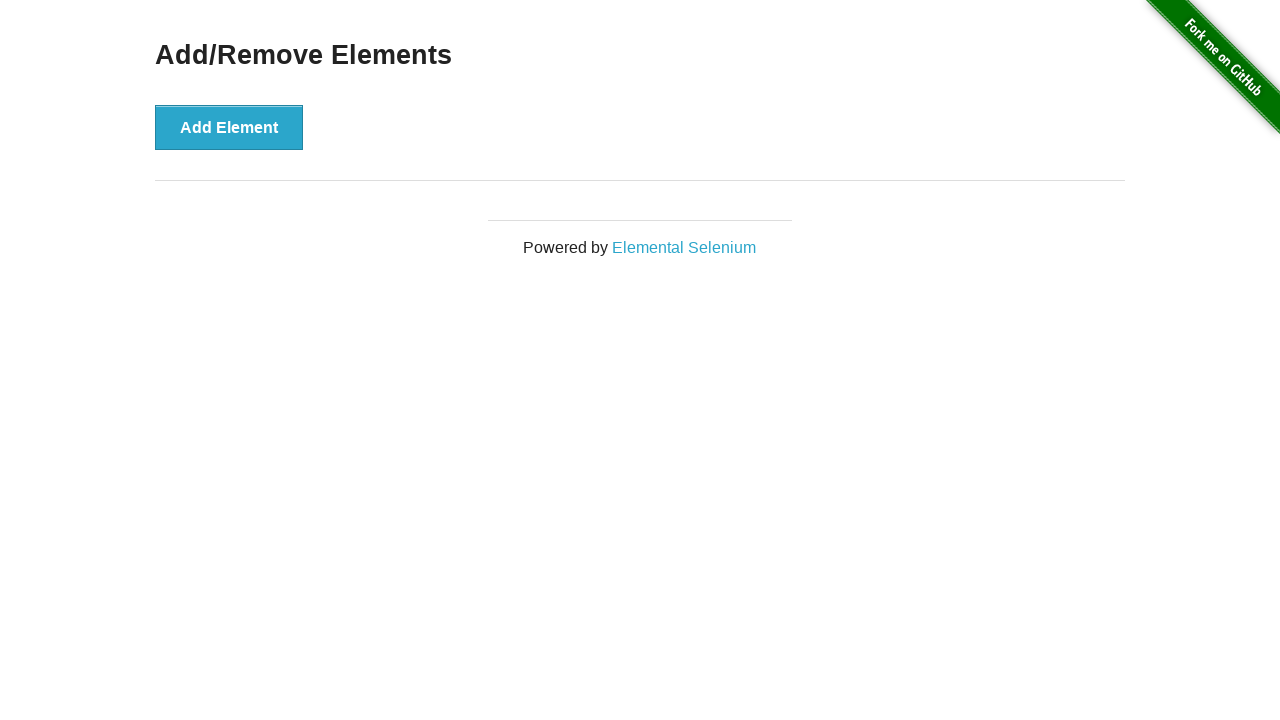

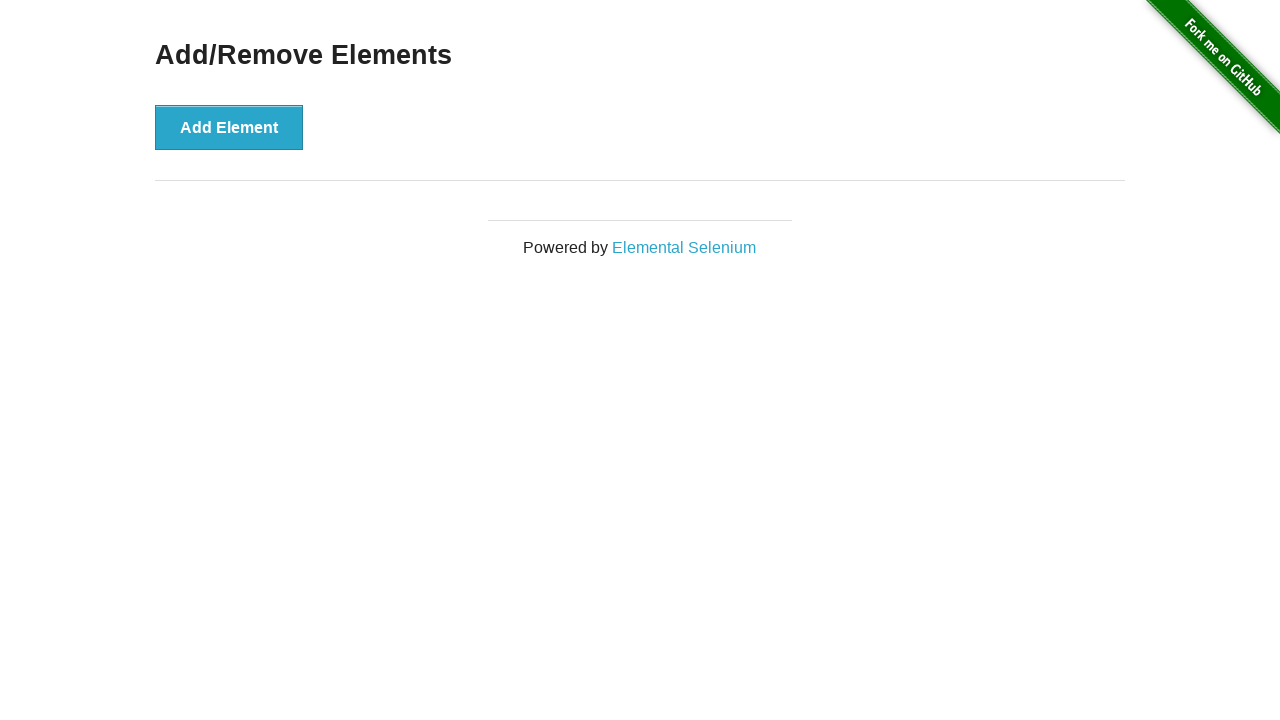